Tests a simple form by filling in first name, last name, city, and country fields using different locator strategies, then submits the form by clicking a button.

Starting URL: http://suninjuly.github.io/simple_form_find_task.html

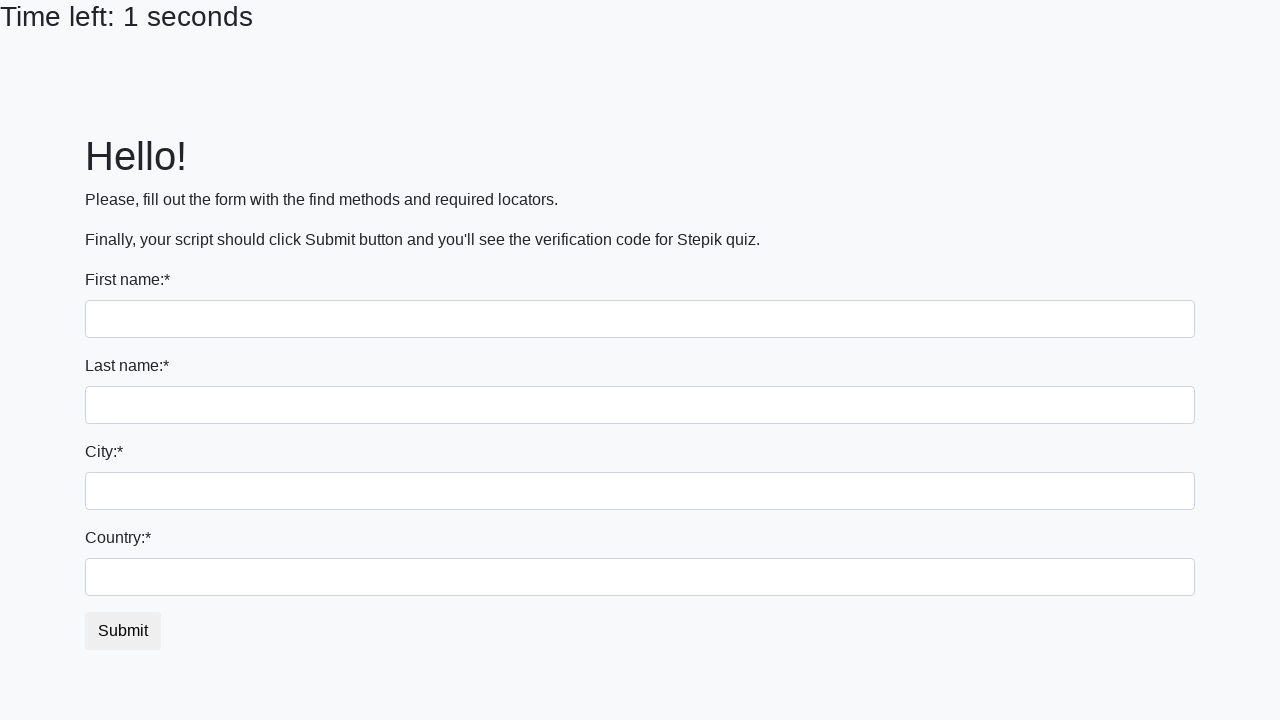

Filled first name field with 'Anna' on div > input
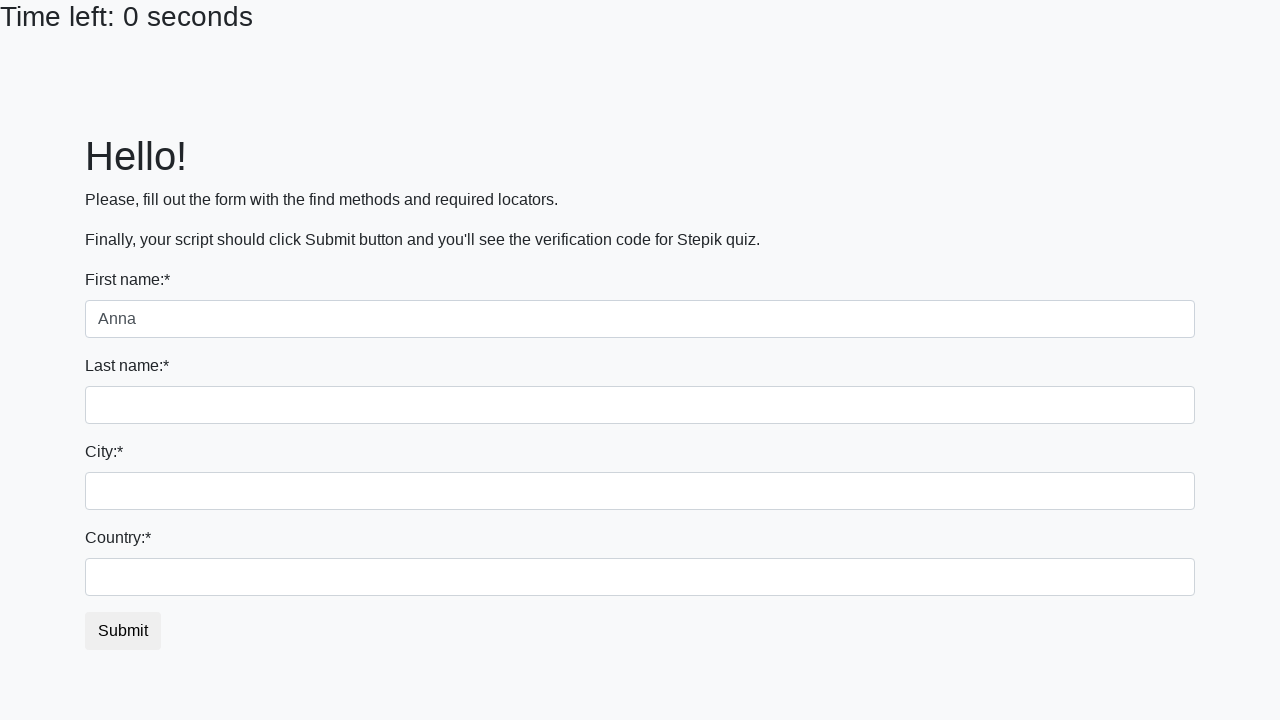

Filled last name field with 'Petrova' on input[name='last_name']
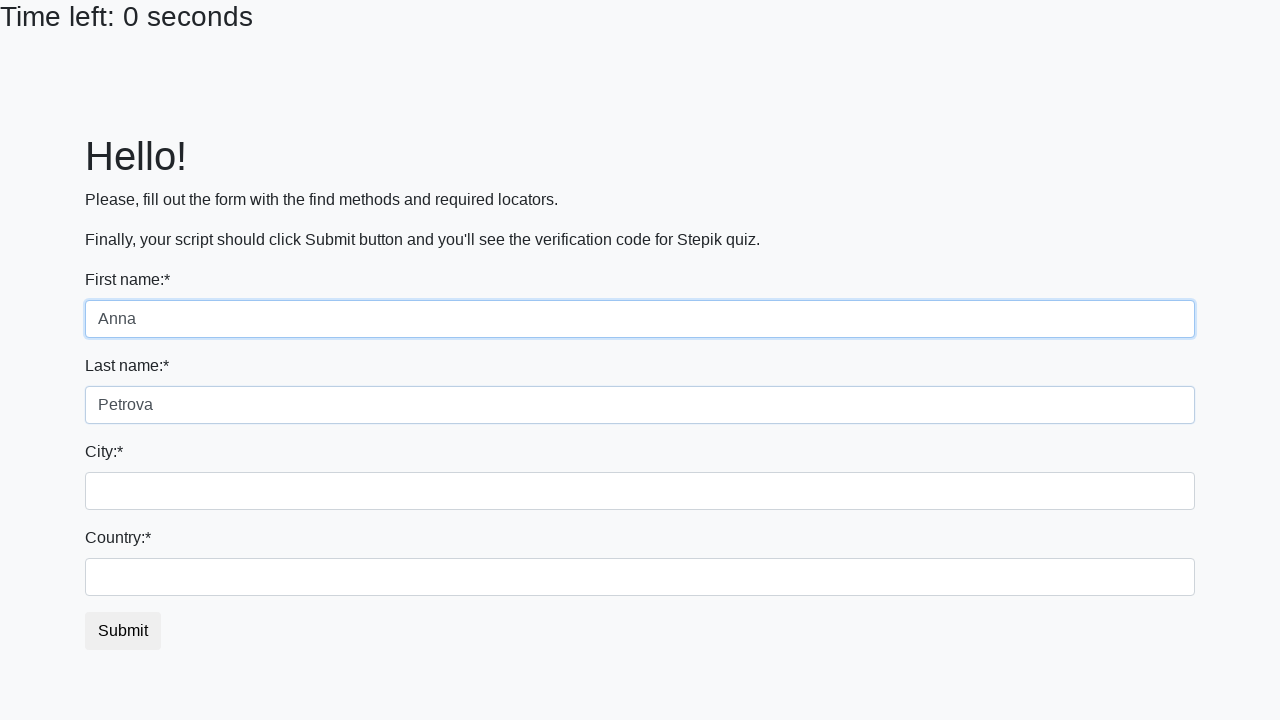

Filled city field with 'Smolensk' on input.city
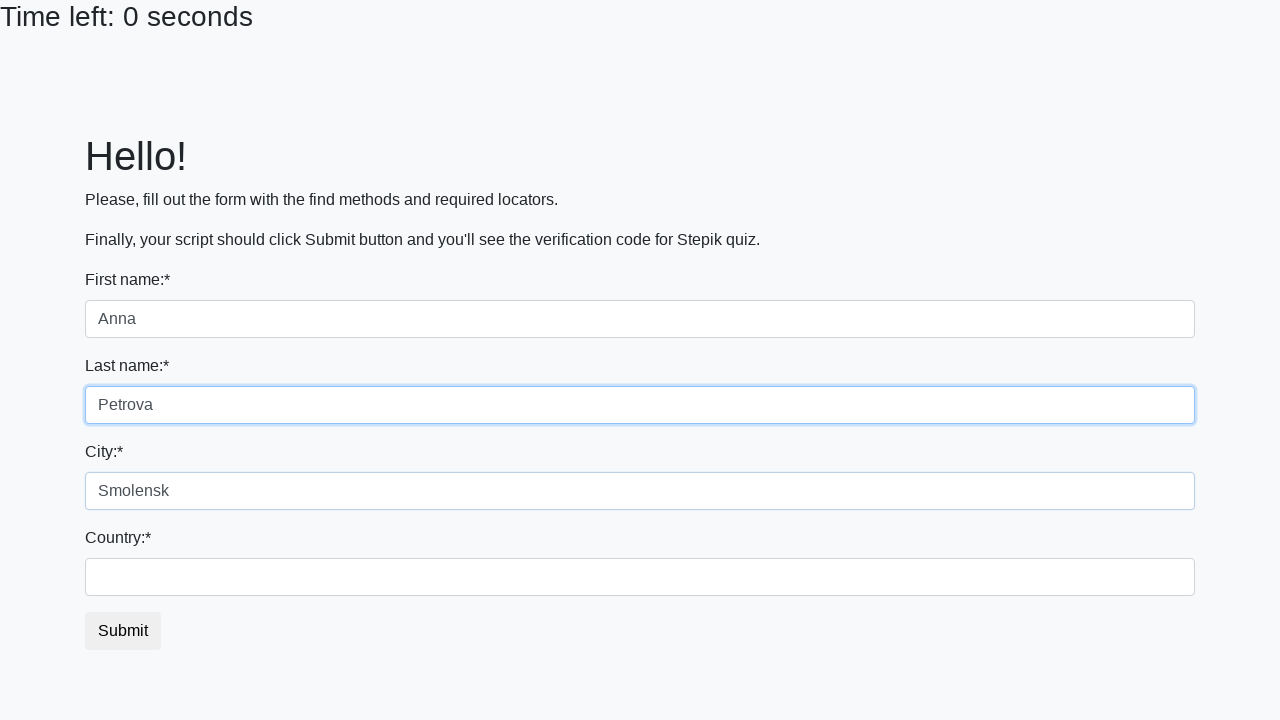

Filled country field with 'Russia' on #country
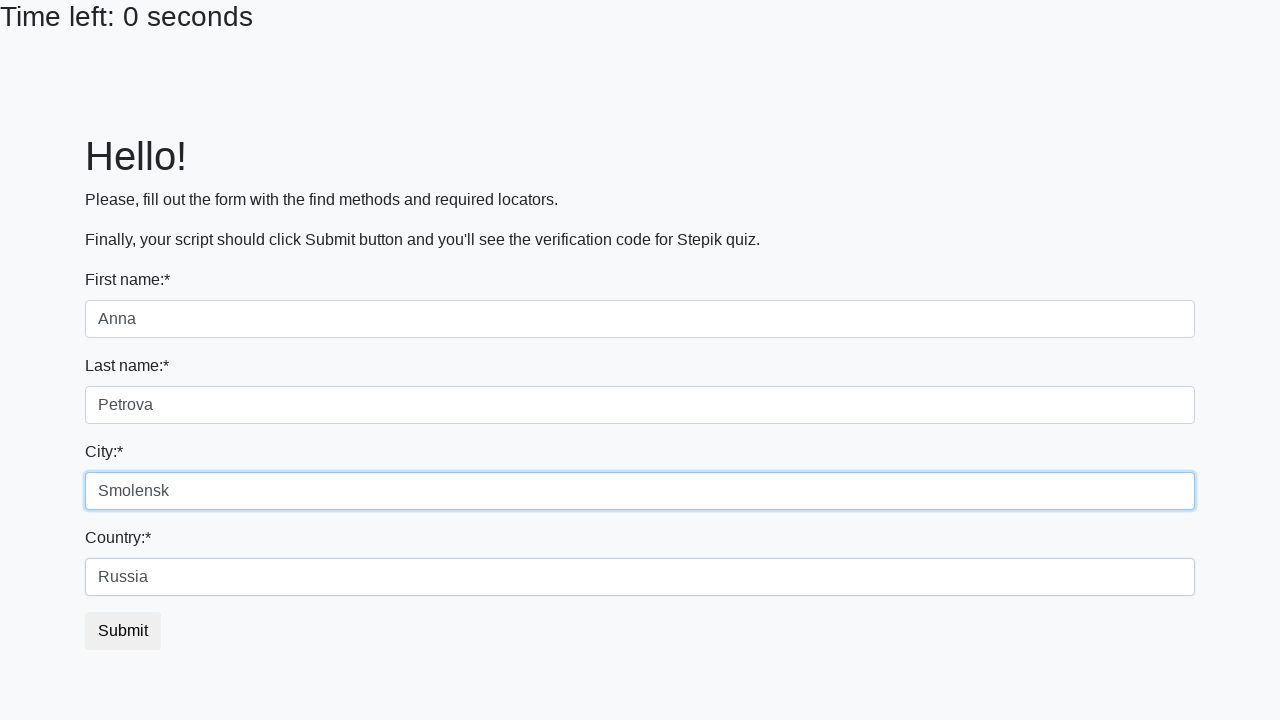

Clicked submit button to submit the form at (123, 631) on button.btn
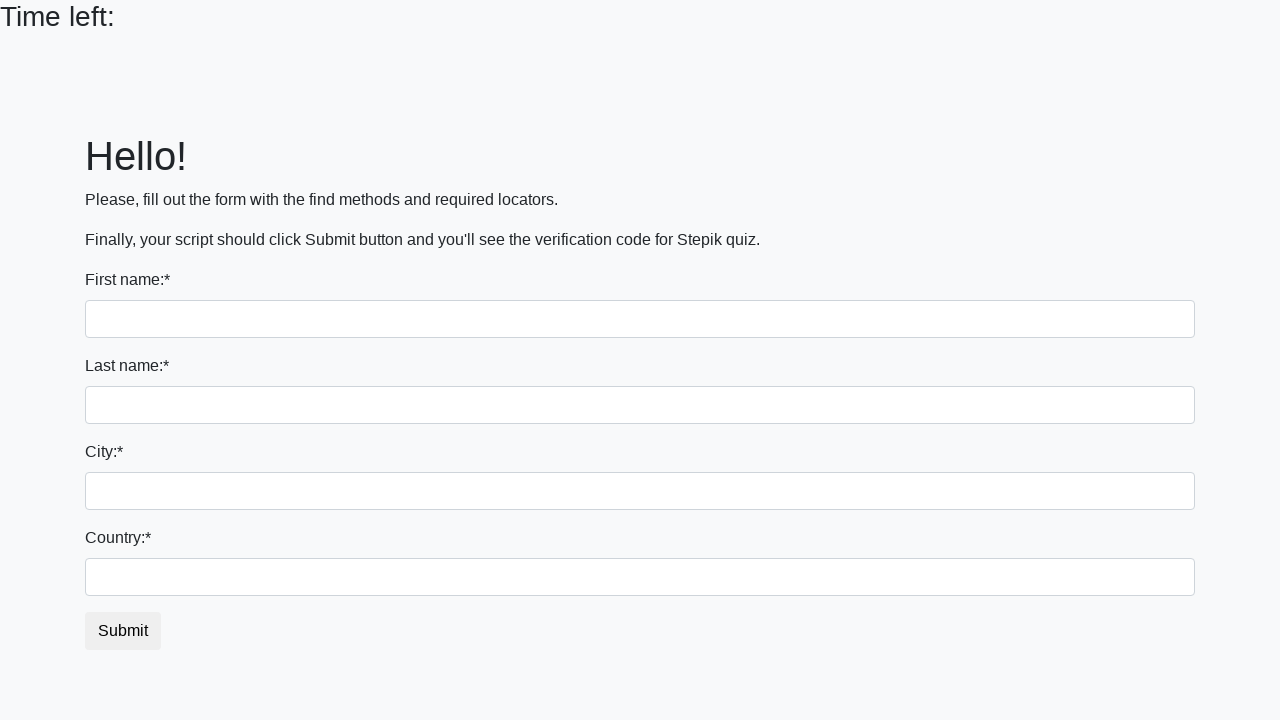

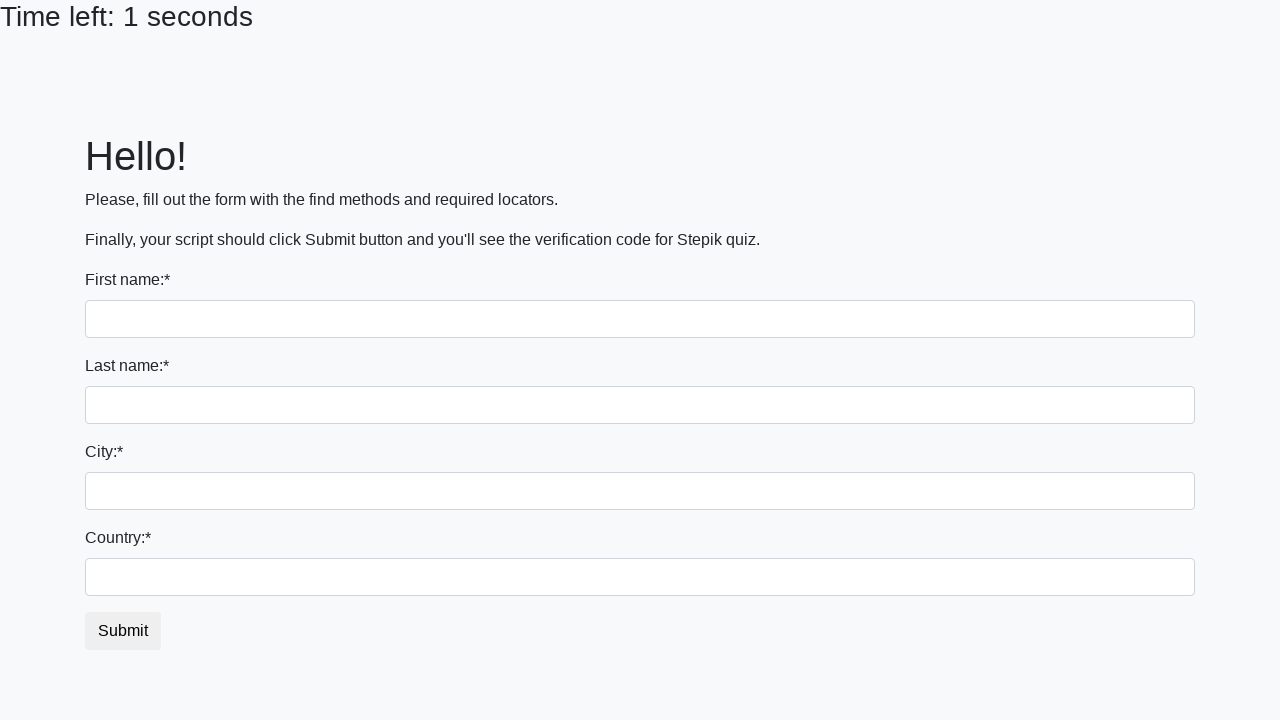